Tests the selectable functionality by navigating to the Serialize tab and selecting multiple items using Ctrl+click

Starting URL: http://demo.automationtesting.in/Selectable.html

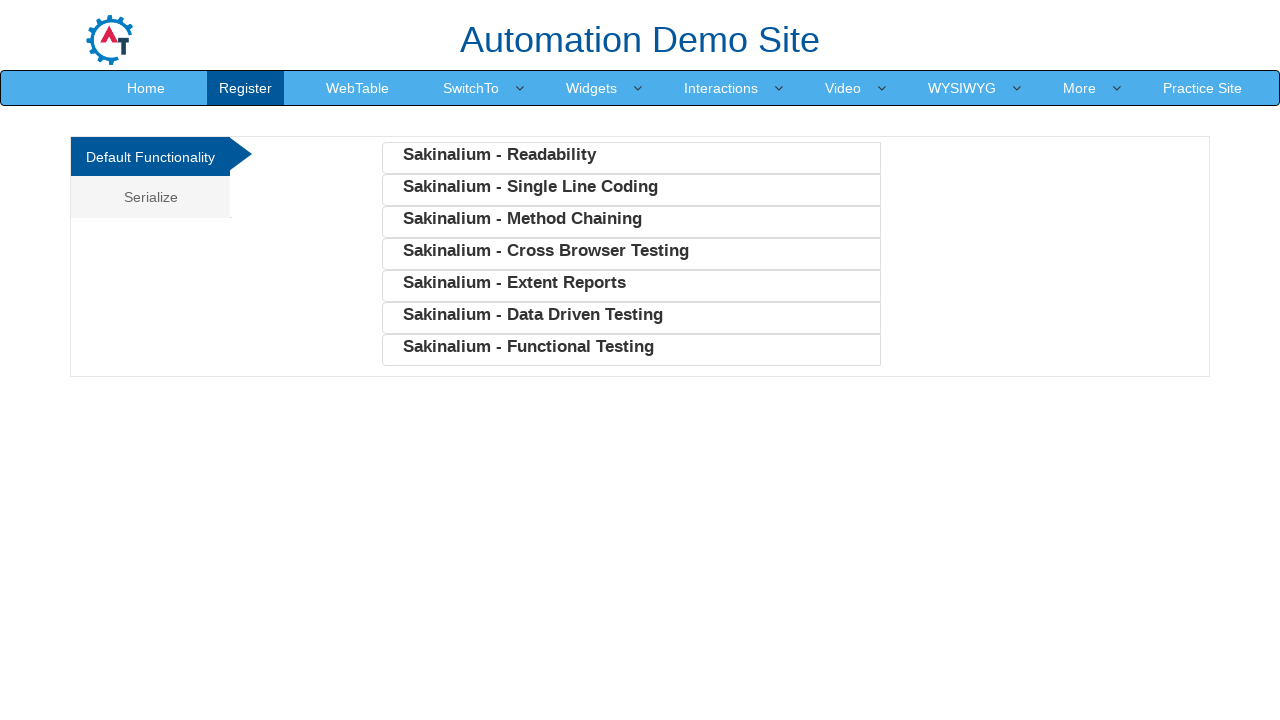

Navigated to Selectable demo page
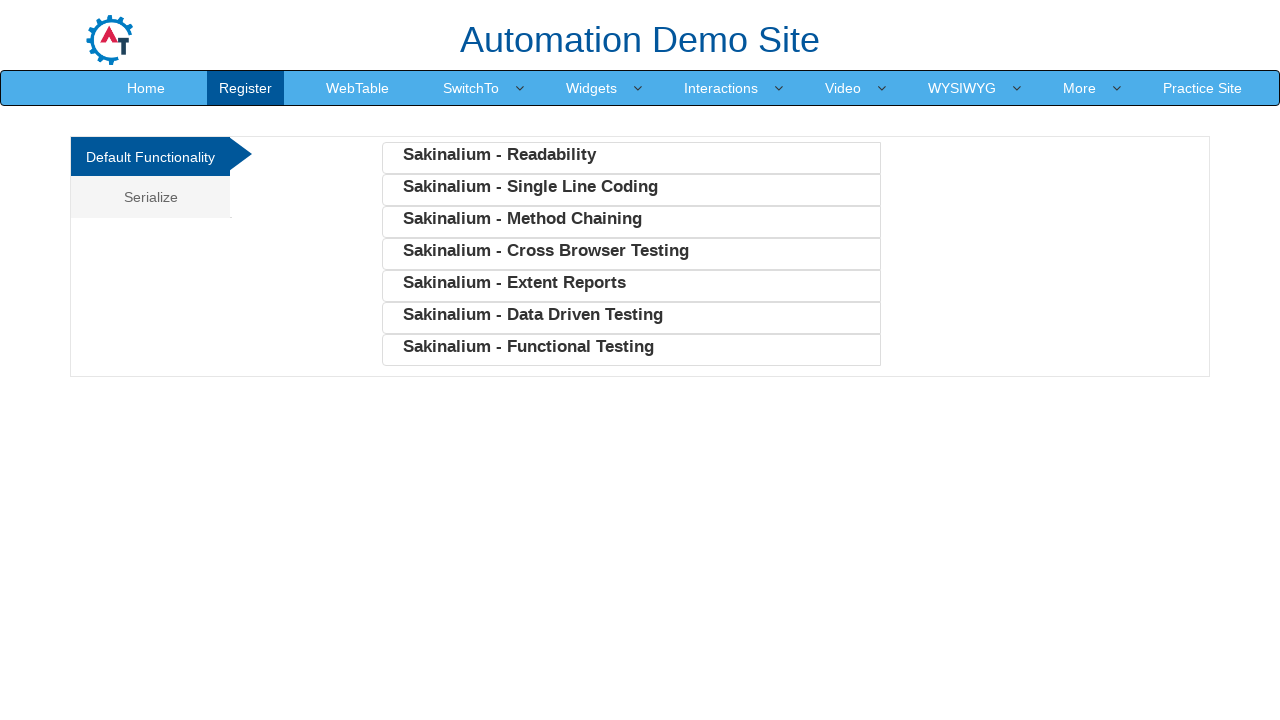

Clicked on the Serialize tab at (150, 197) on a[href='#Serialize']
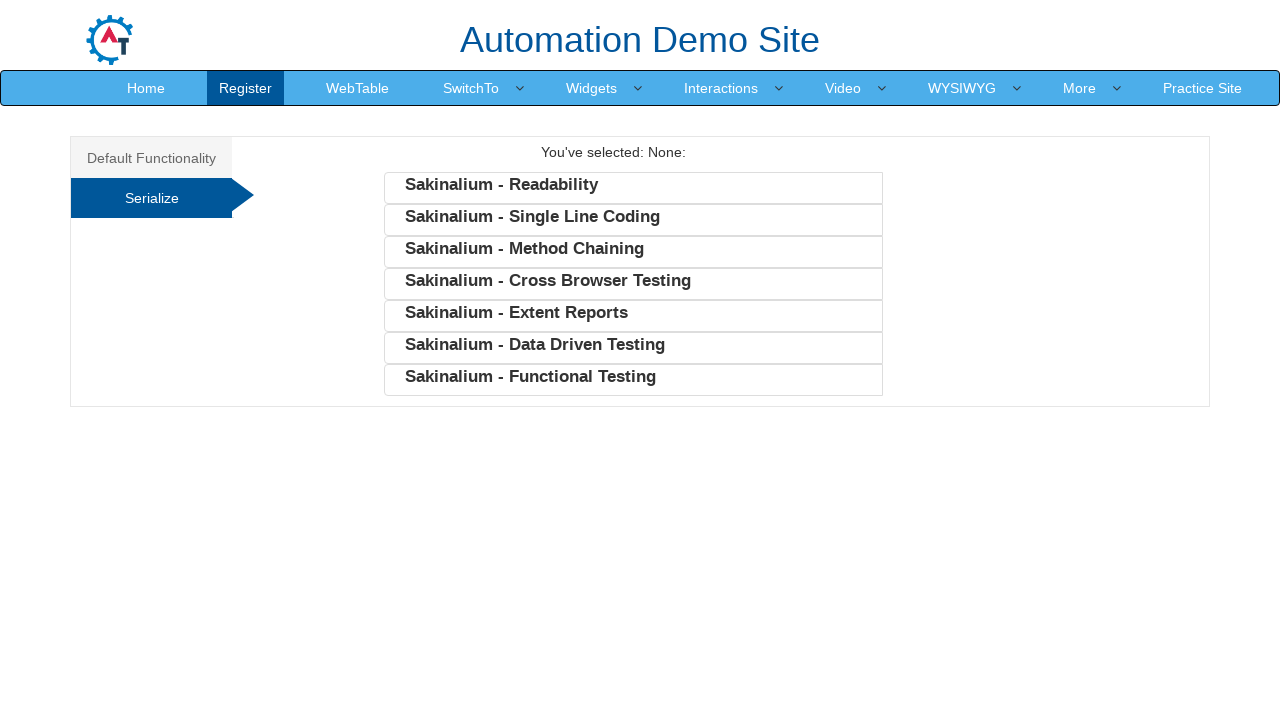

Waited for list items to be visible
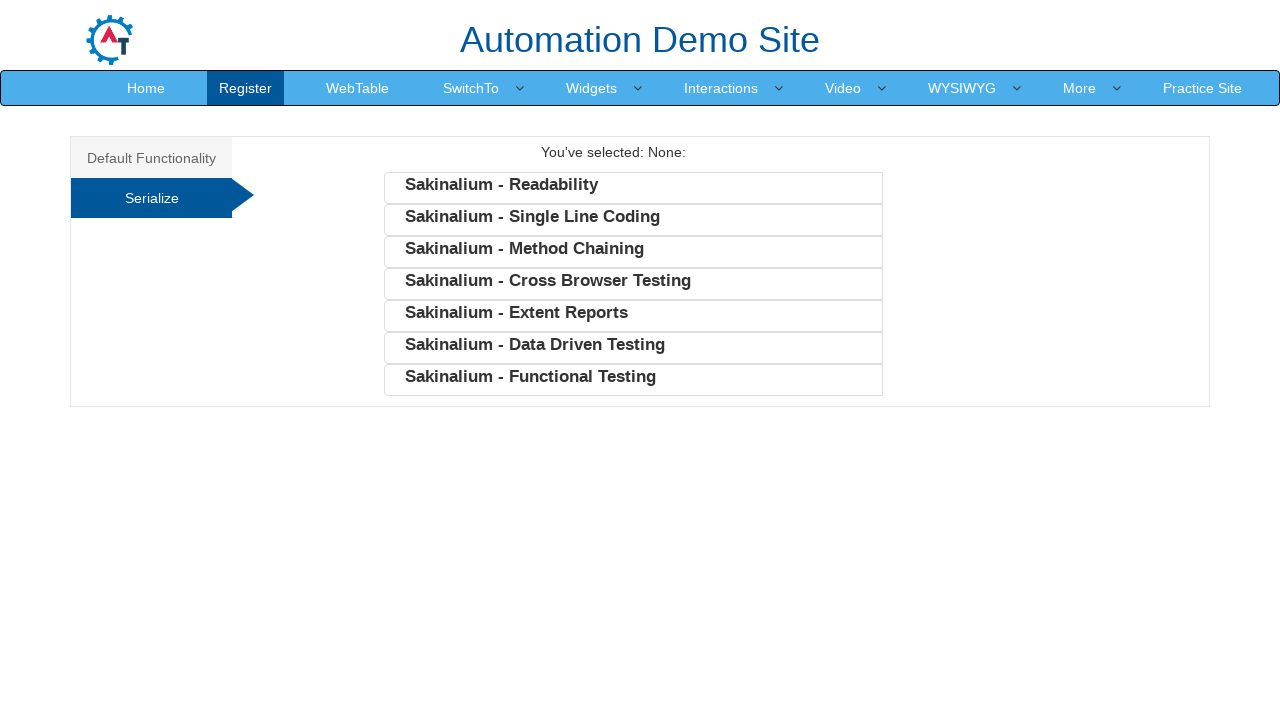

Retrieved all list items from SerializeFunc
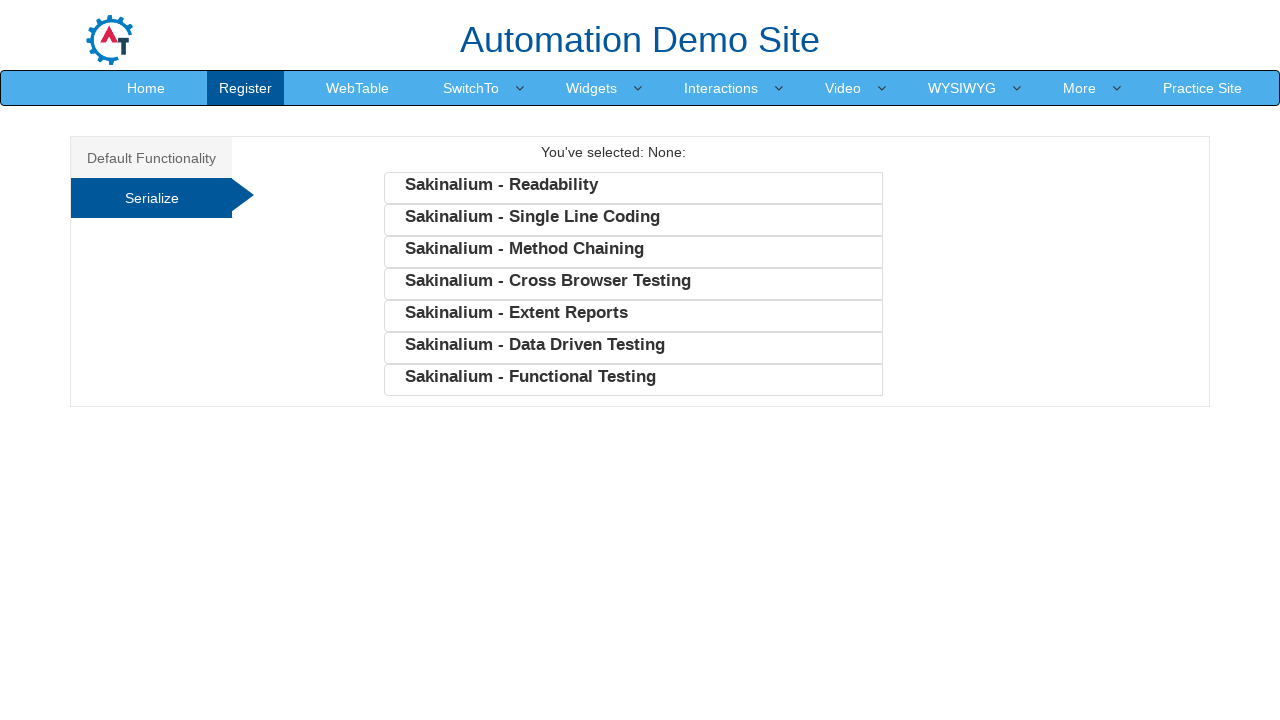

Pressed and held Ctrl key
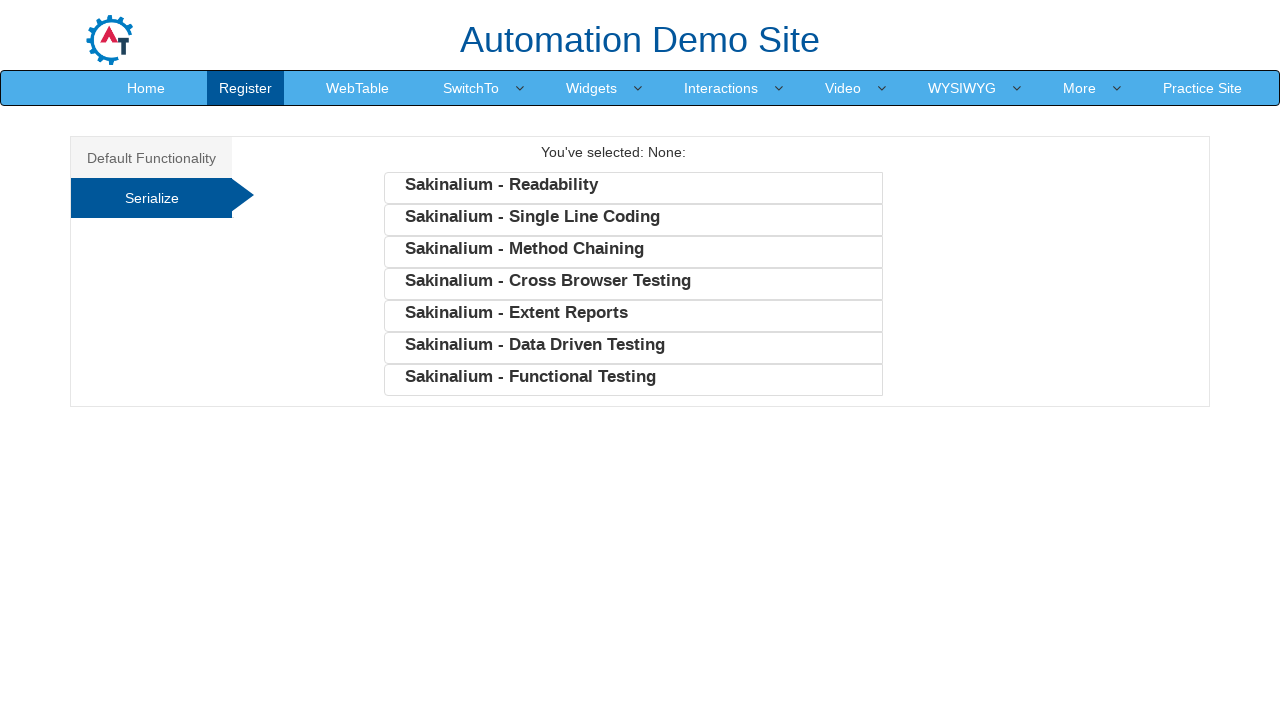

Ctrl+clicked first list item at (633, 188) on ul.SerializeFunc li >> nth=0
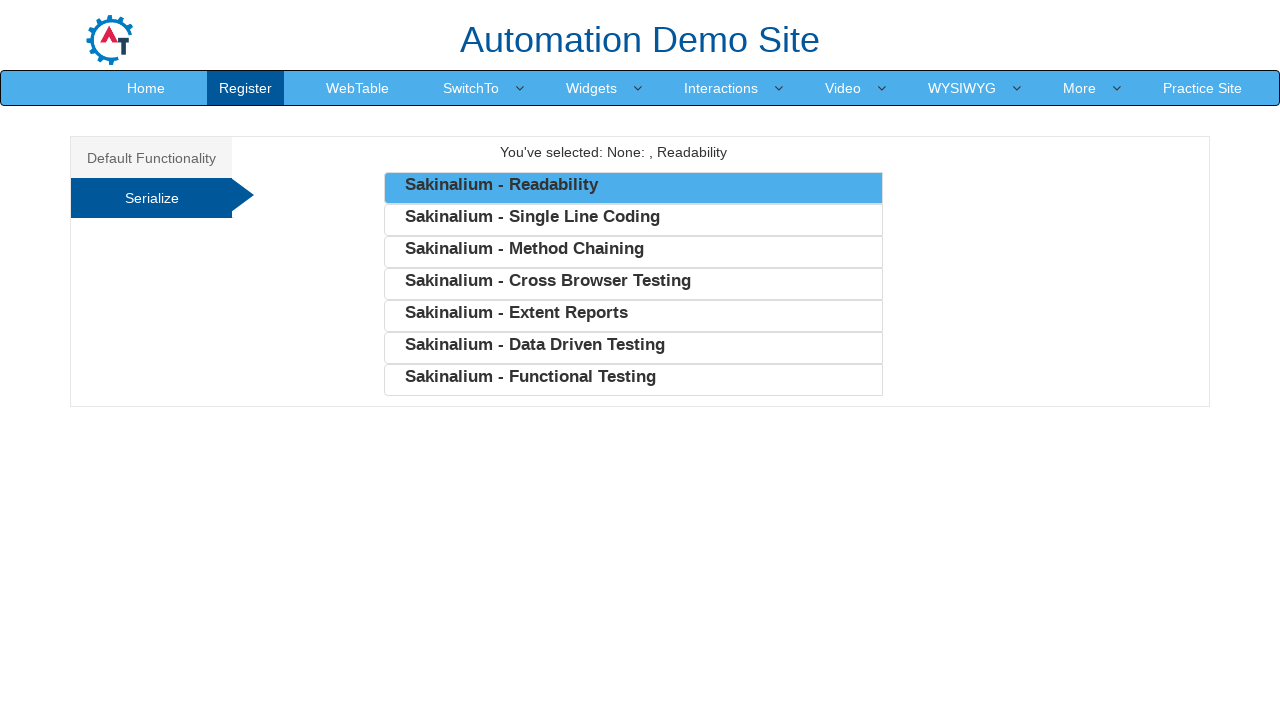

Ctrl+clicked fourth list item at (633, 284) on ul.SerializeFunc li >> nth=3
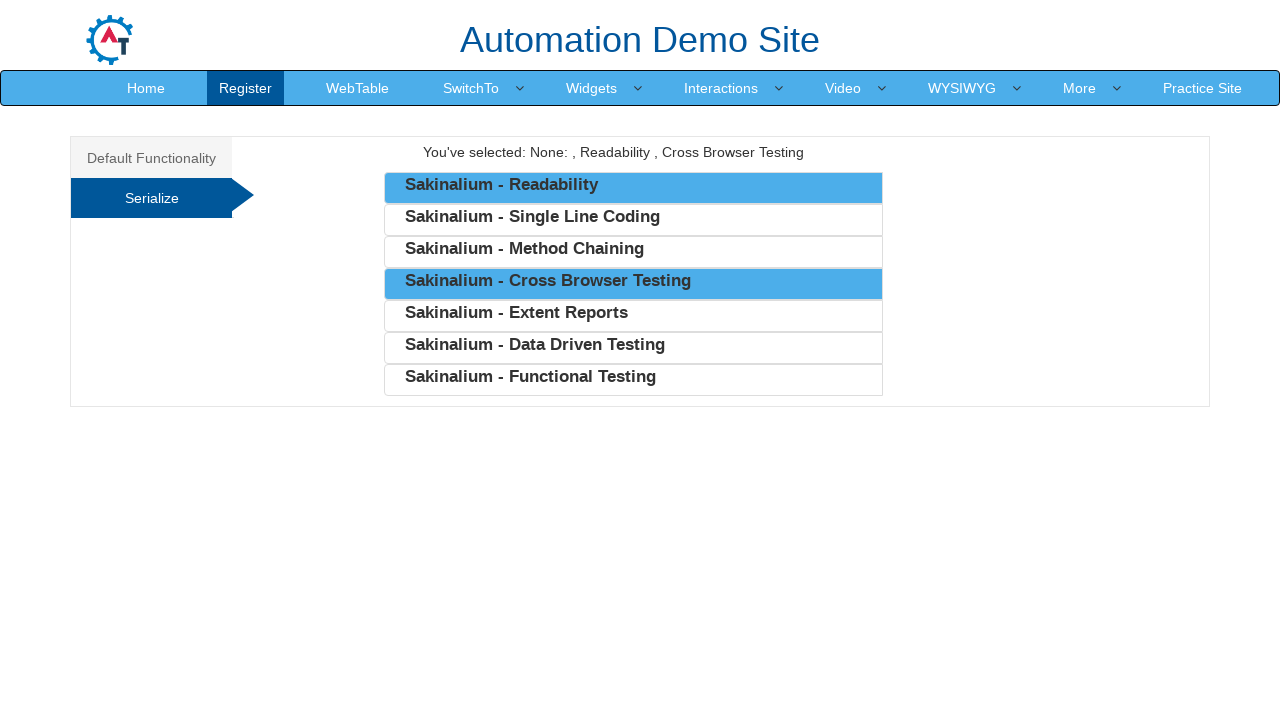

Ctrl+clicked sixth list item at (633, 348) on ul.SerializeFunc li >> nth=5
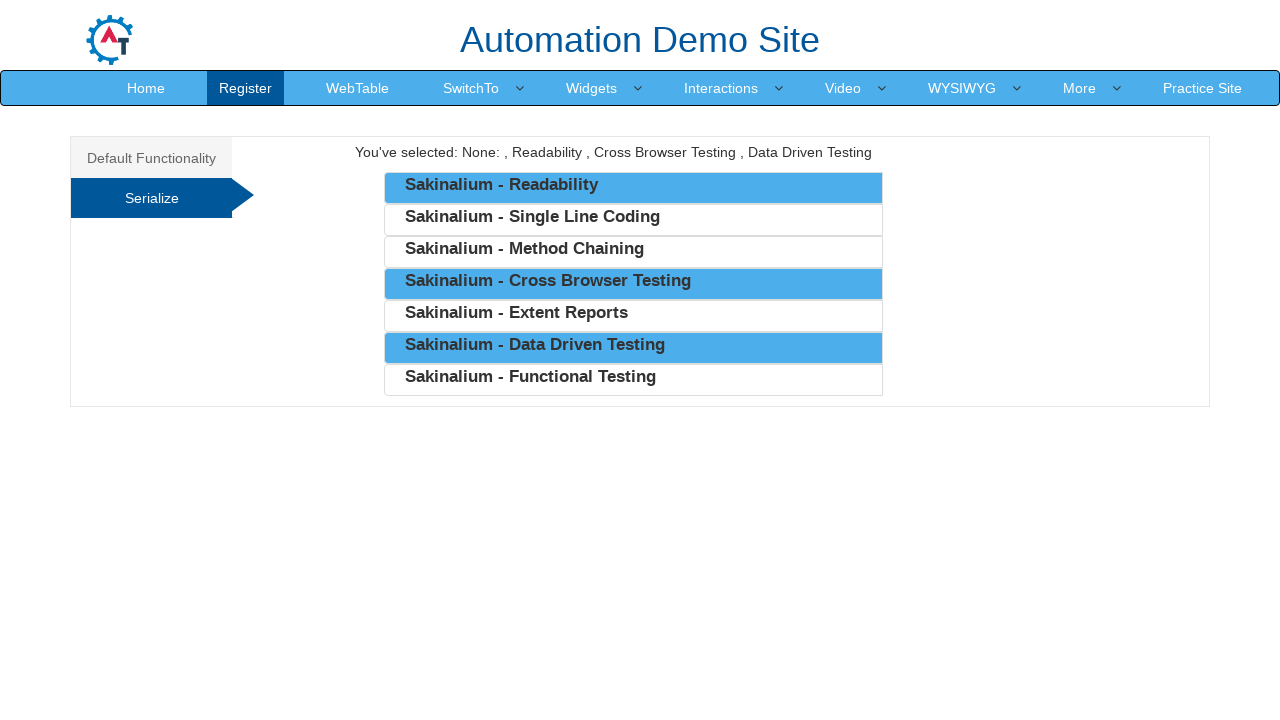

Released Ctrl key
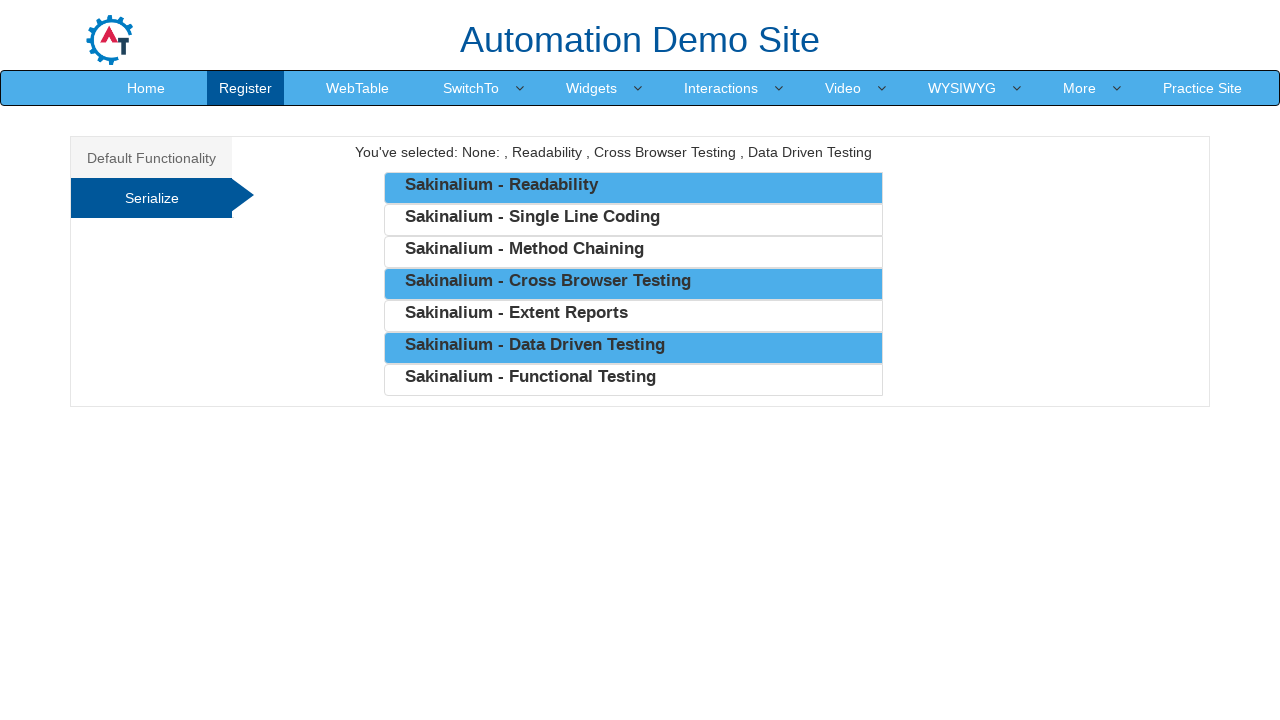

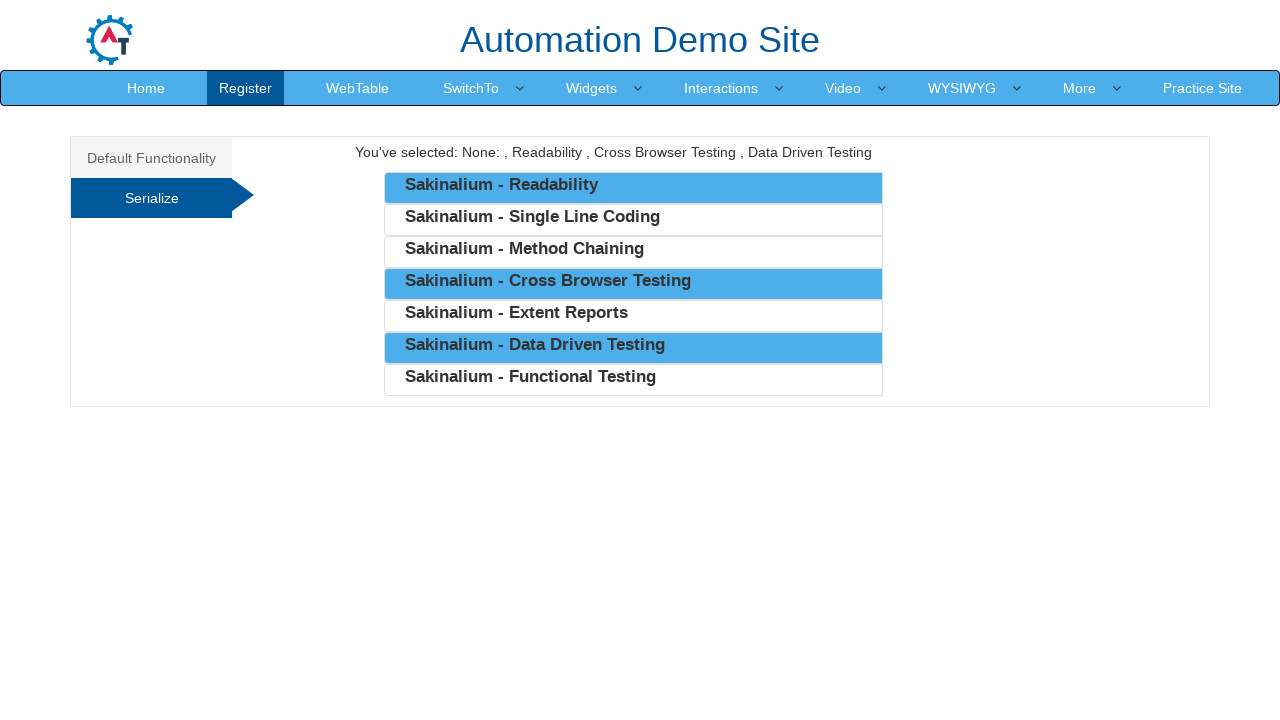